Waits for price to reach $100, books the item, then solves a math captcha by calculating the logarithm of a trigonometric expression

Starting URL: http://suninjuly.github.io/explicit_wait2.html

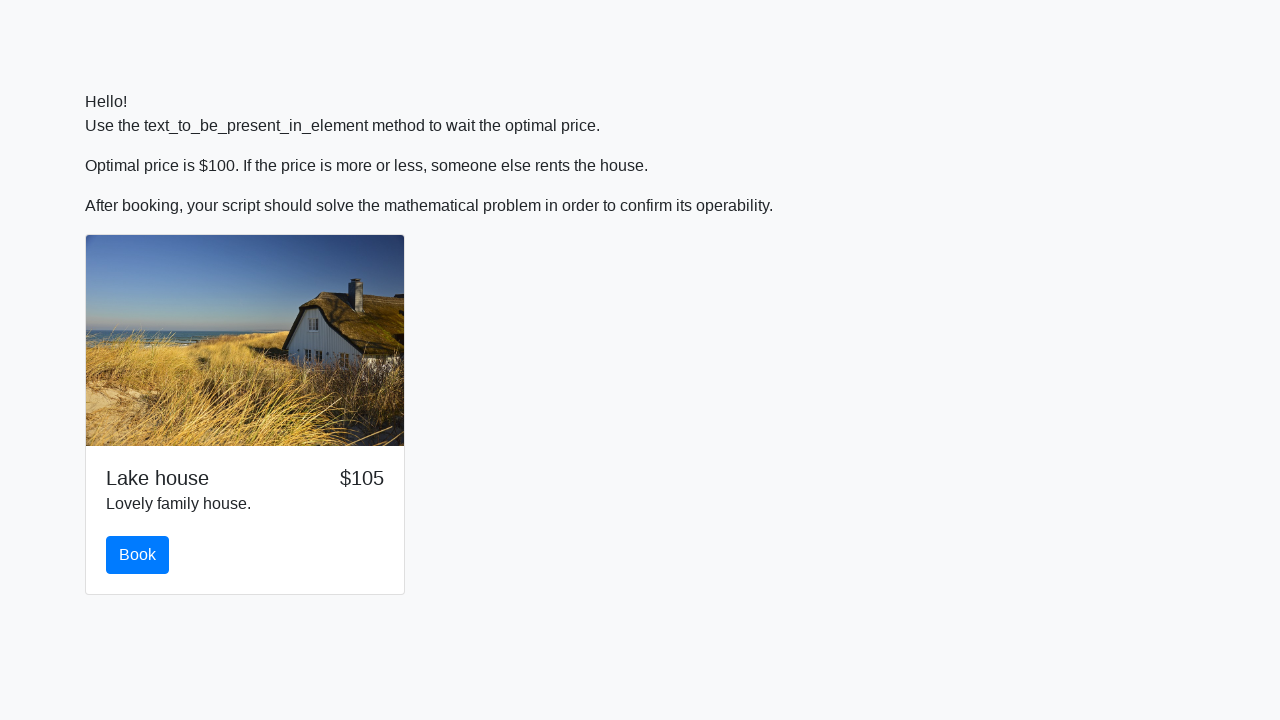

Waited for price to reach $100
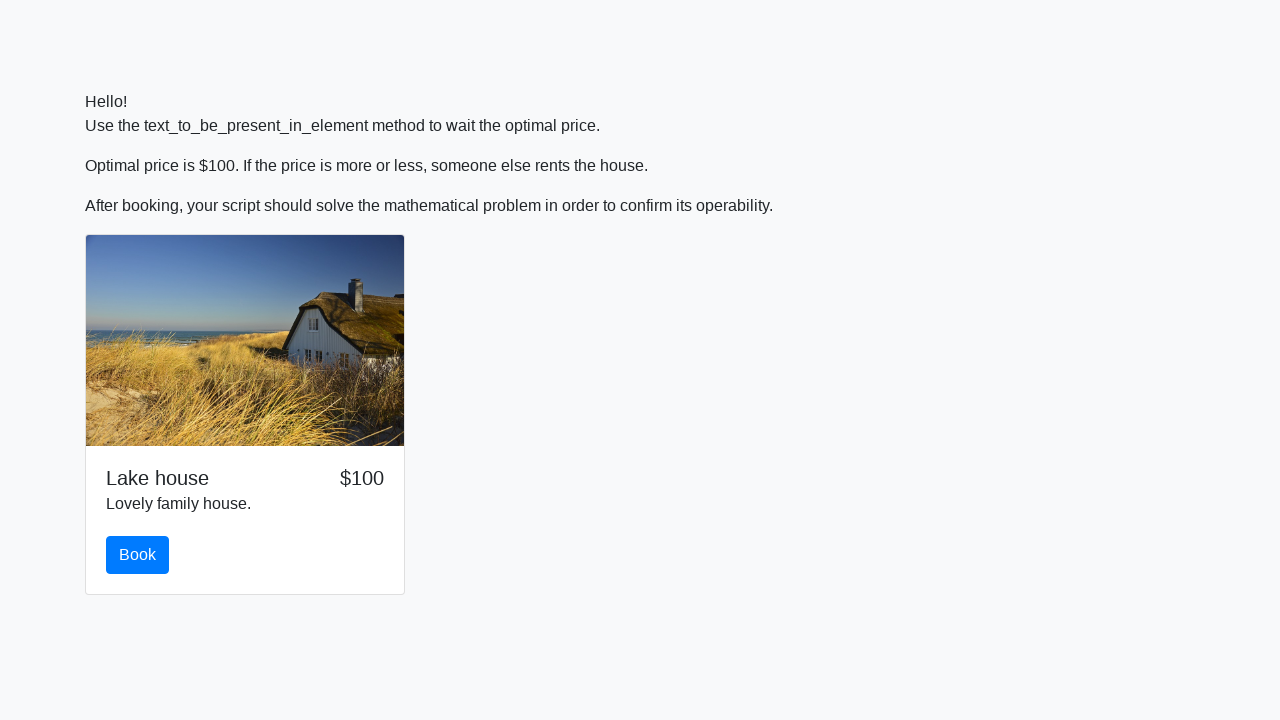

Clicked the book button at (138, 555) on #book
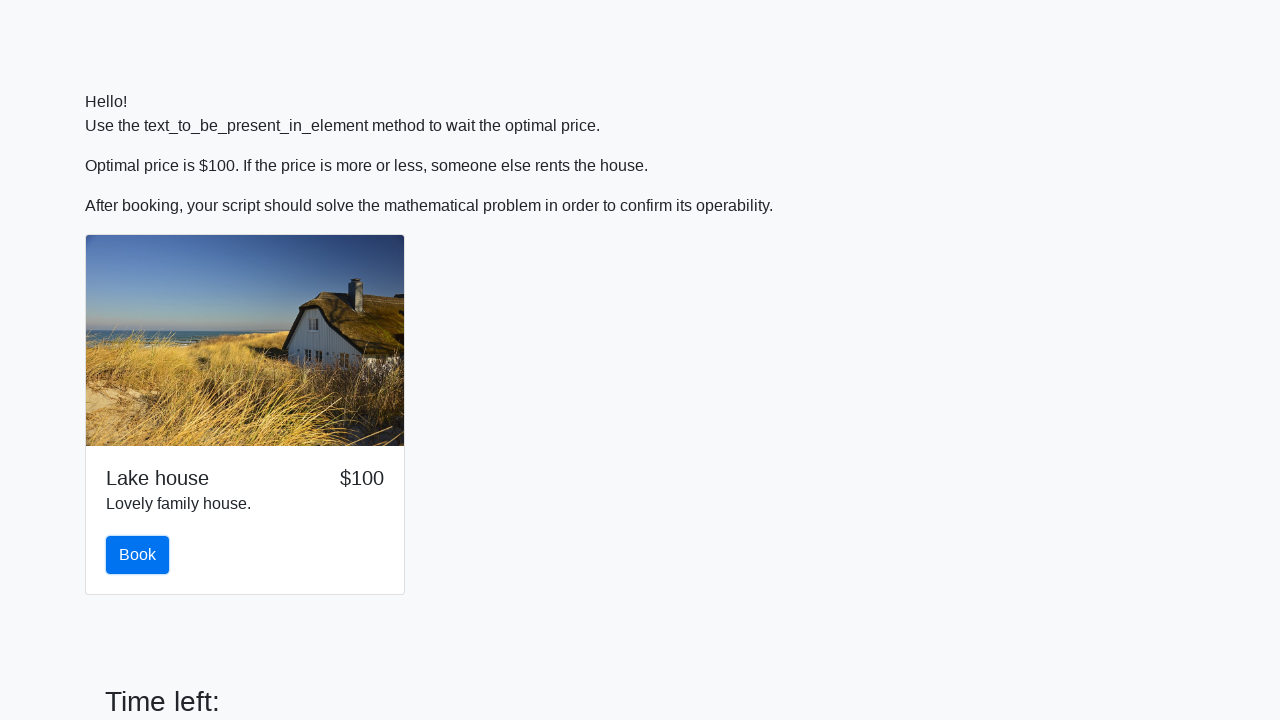

Retrieved input value: 505
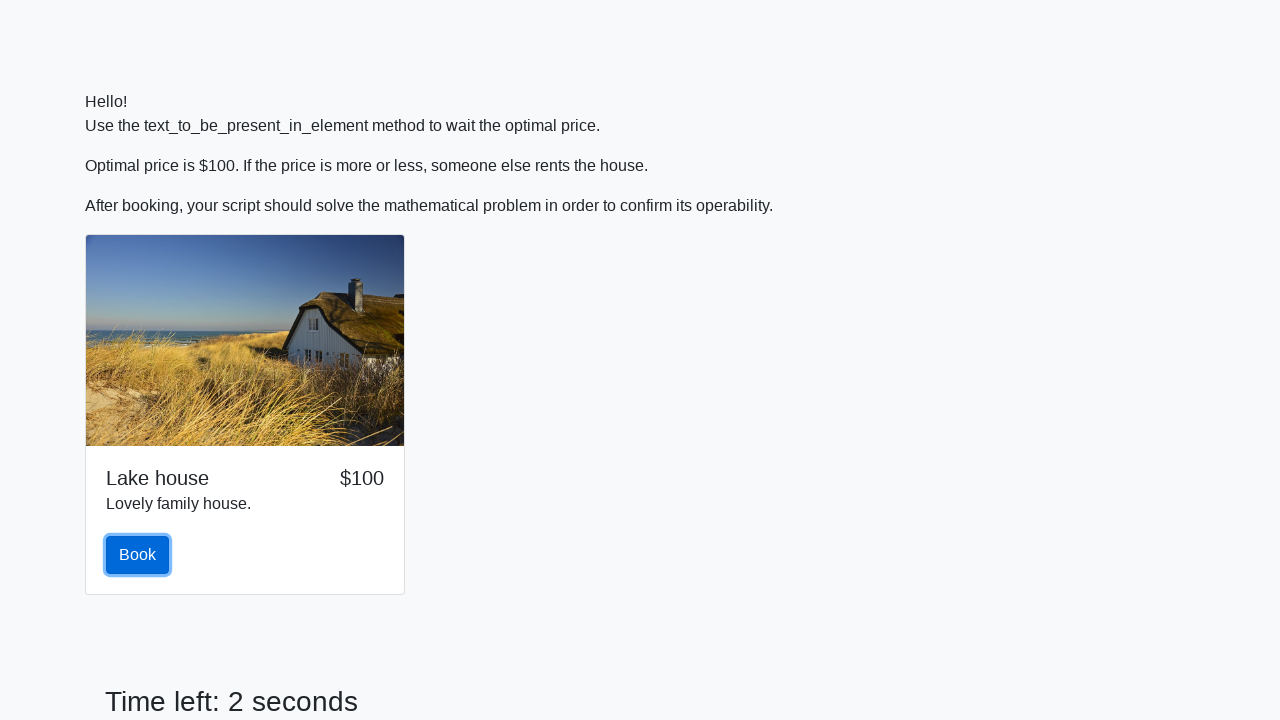

Calculated logarithm of trigonometric expression: 2.1492315865170206
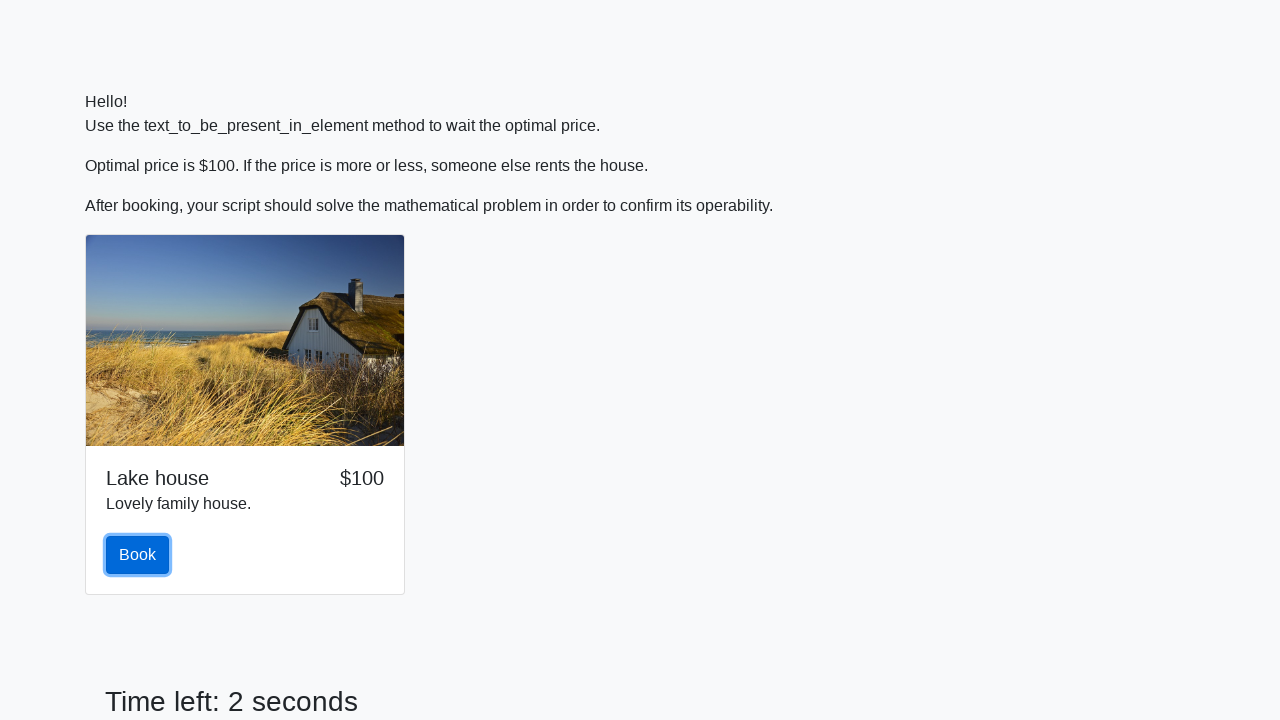

Filled in the calculated answer on #answer
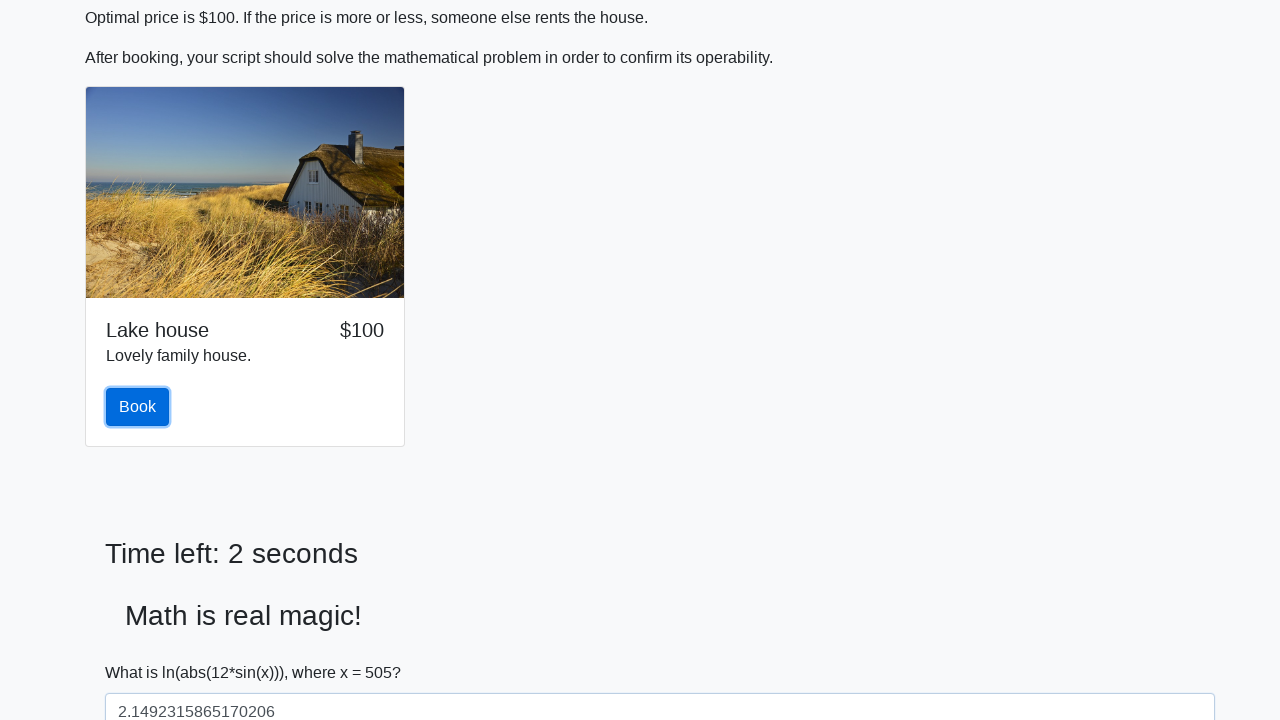

Clicked the solve button to submit answer at (143, 651) on #solve
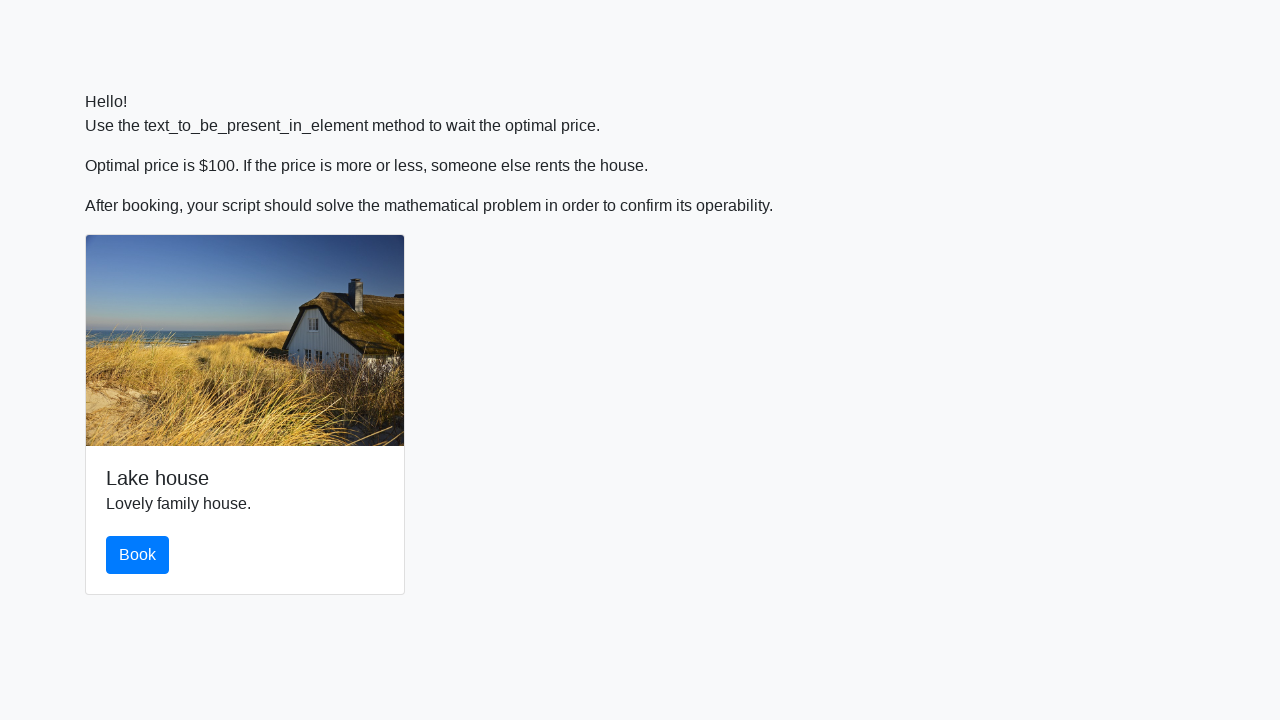

Waited 10 seconds to see the result
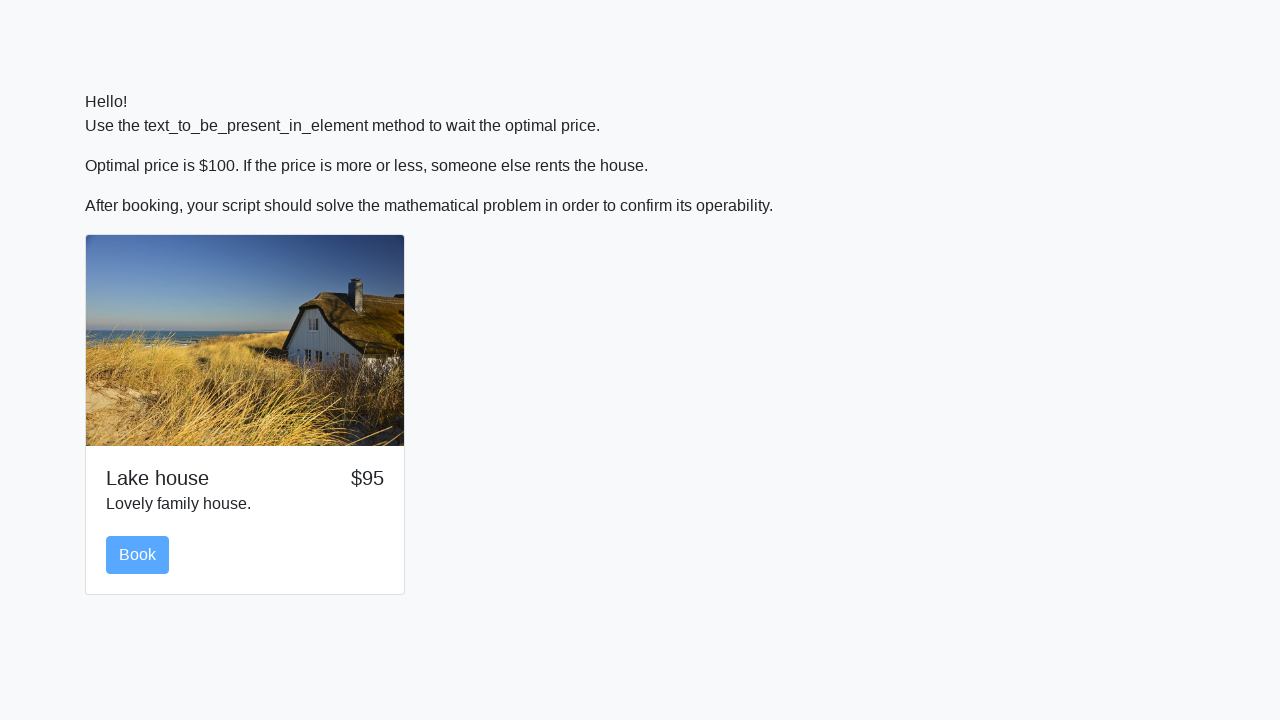

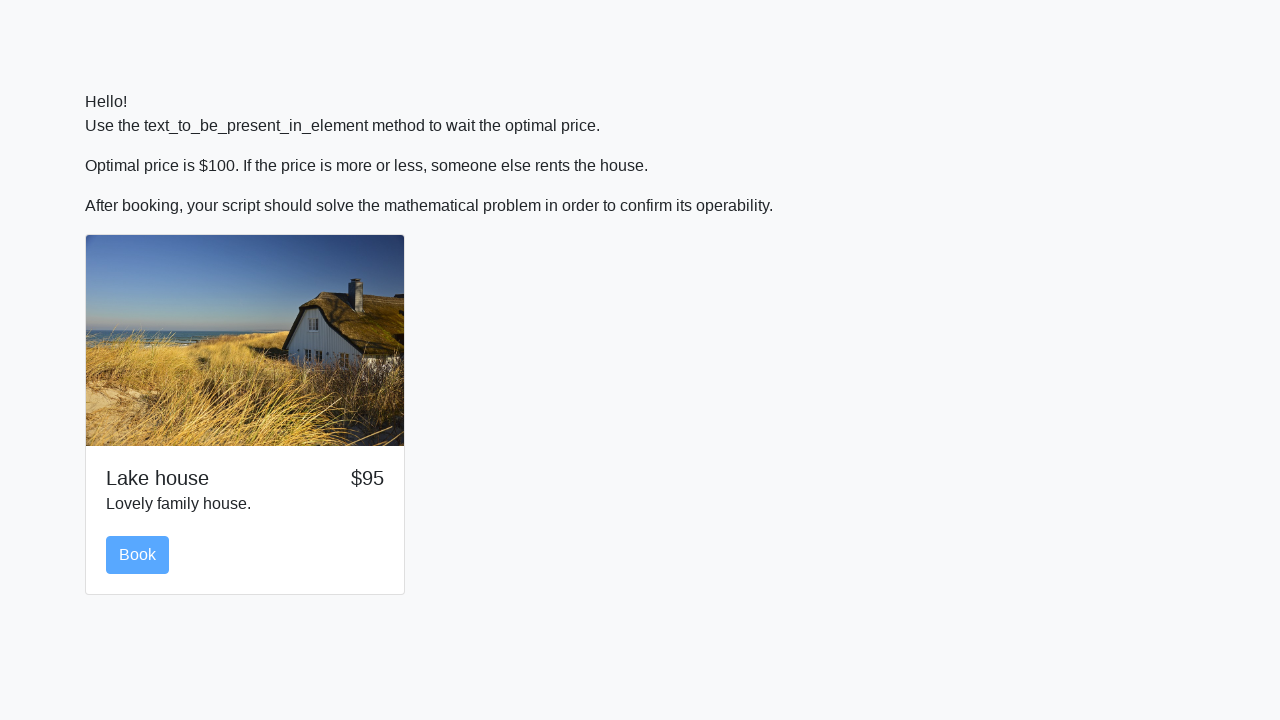